Tests clearing the complete state of all items by checking and then unchecking the toggle all checkbox

Starting URL: https://demo.playwright.dev/todomvc

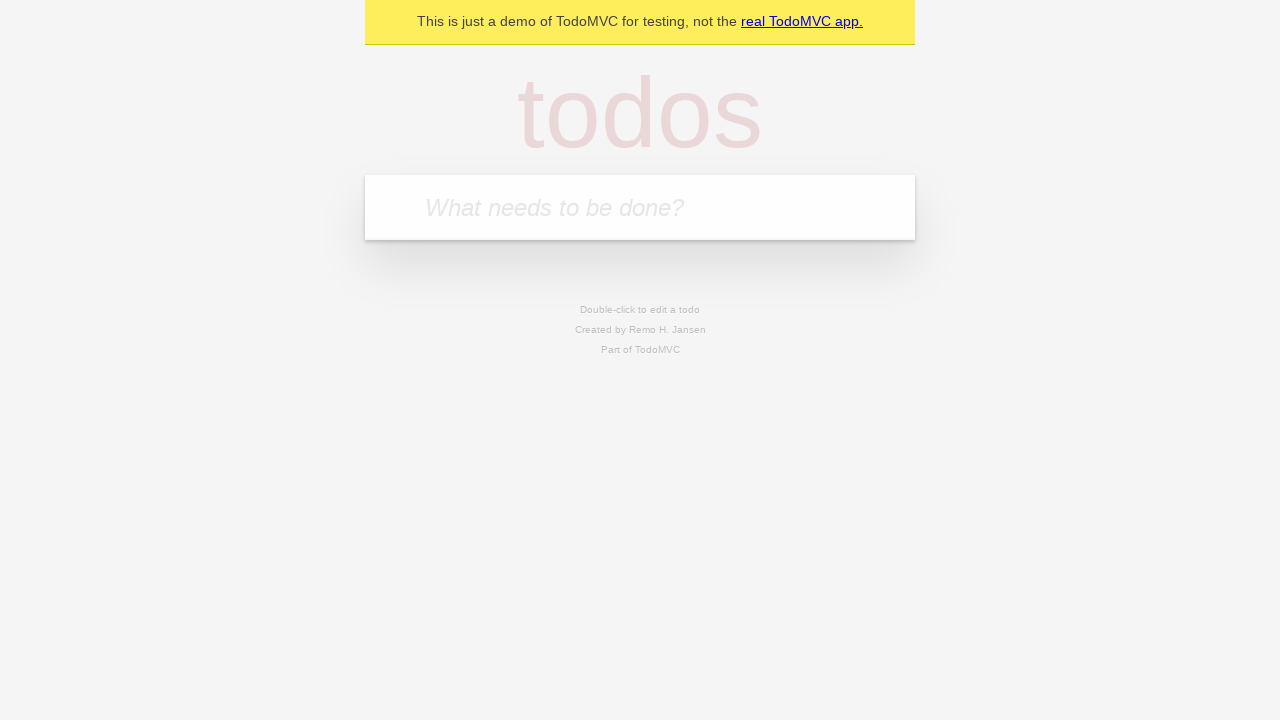

Filled todo input with 'buy some cheese' on internal:attr=[placeholder="What needs to be done?"i]
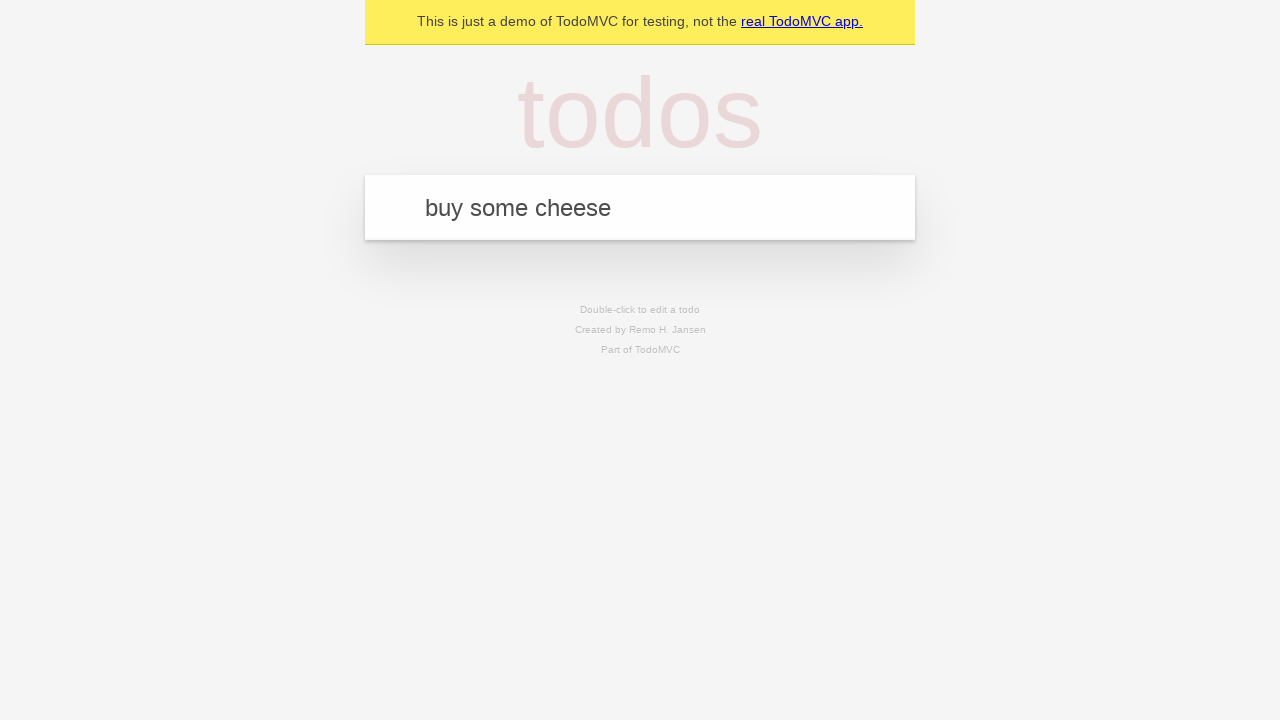

Pressed Enter to add first todo 'buy some cheese' on internal:attr=[placeholder="What needs to be done?"i]
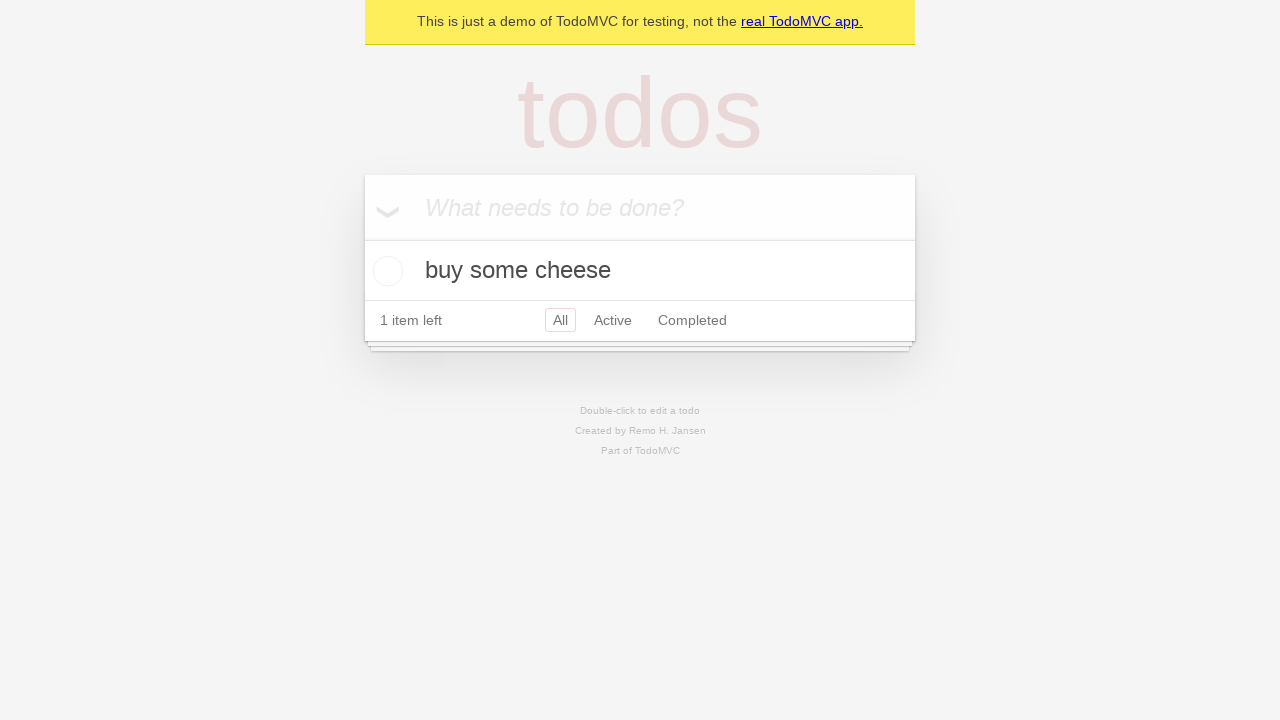

Filled todo input with 'feed the cat' on internal:attr=[placeholder="What needs to be done?"i]
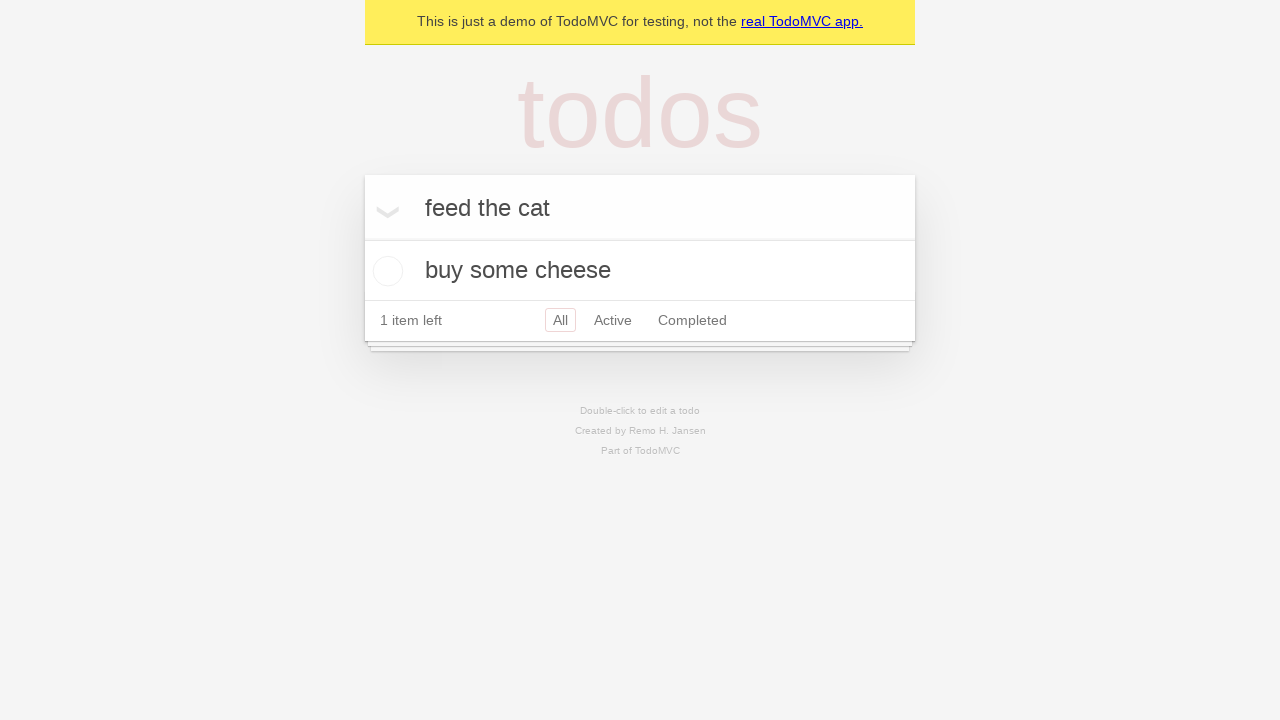

Pressed Enter to add second todo 'feed the cat' on internal:attr=[placeholder="What needs to be done?"i]
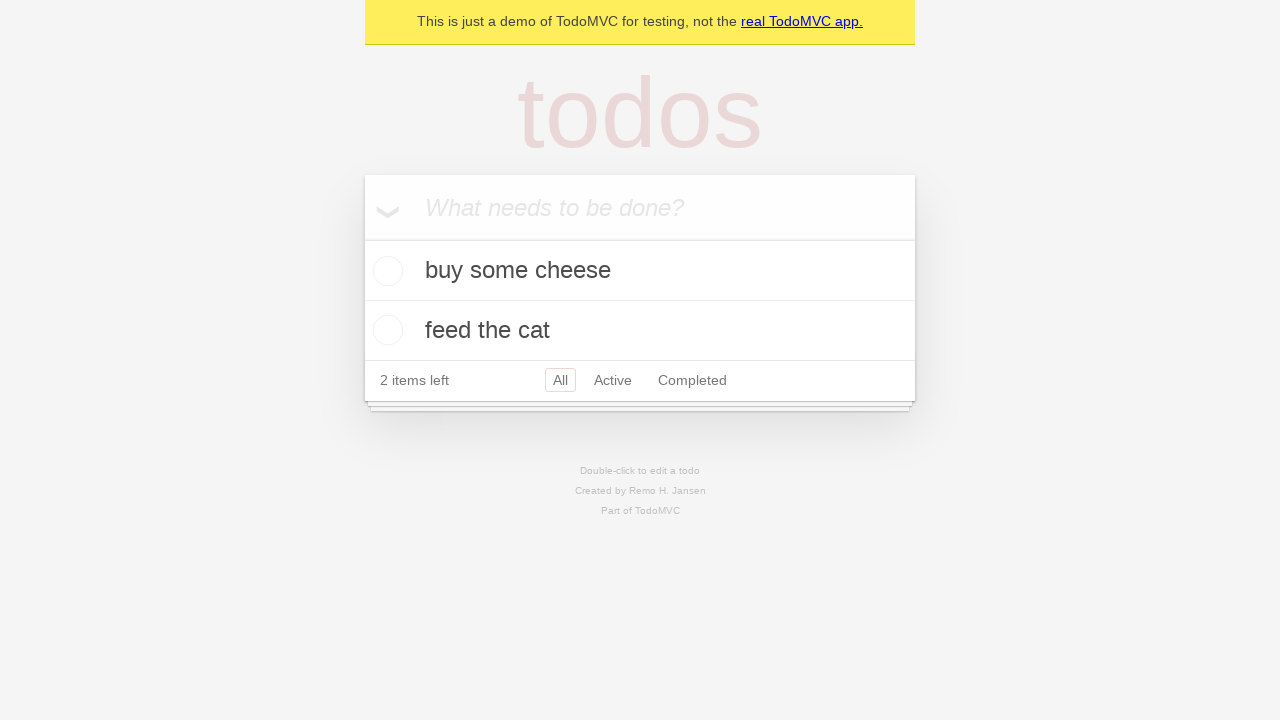

Filled todo input with 'book a doctors appointment' on internal:attr=[placeholder="What needs to be done?"i]
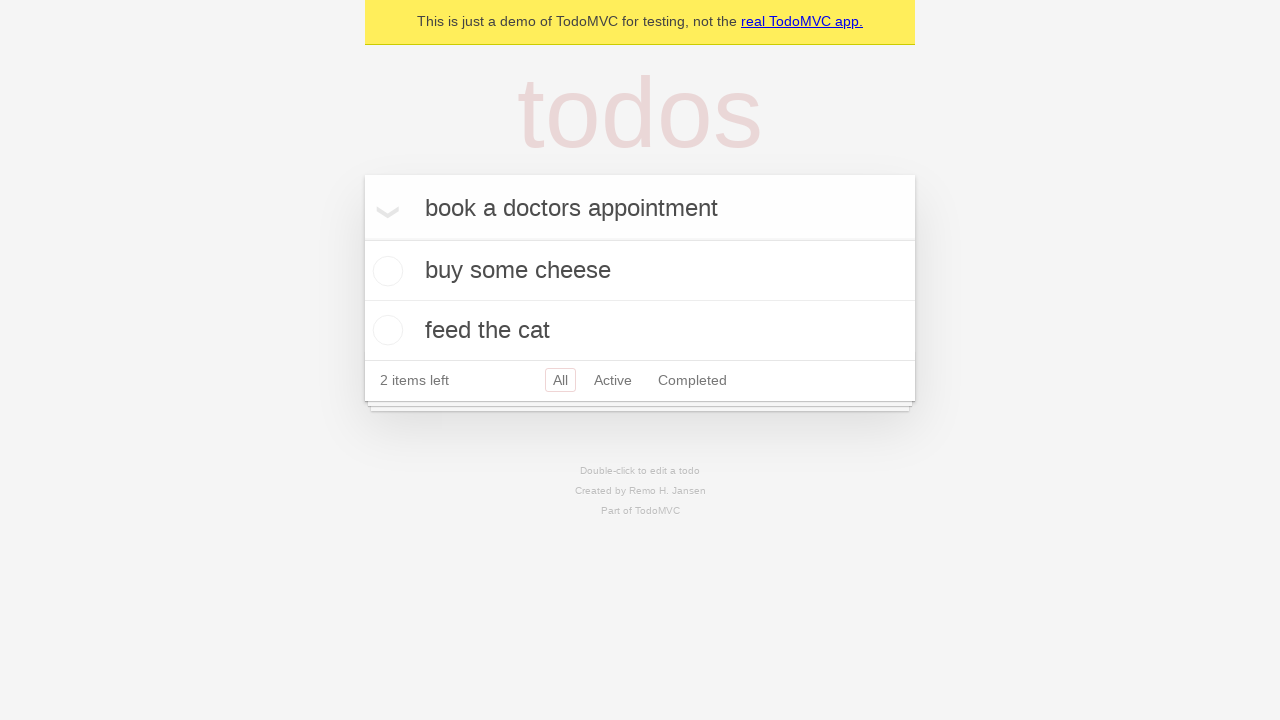

Pressed Enter to add third todo 'book a doctors appointment' on internal:attr=[placeholder="What needs to be done?"i]
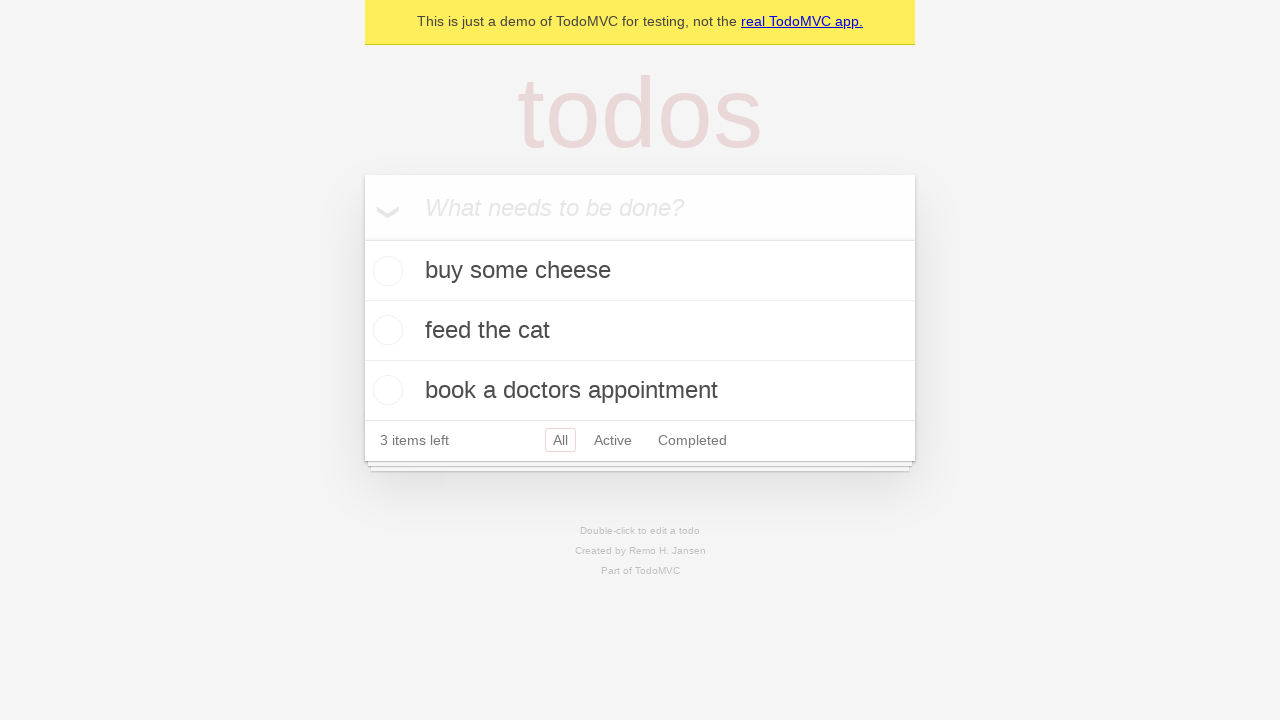

Checked 'Mark all as complete' toggle to mark all todos as complete at (362, 238) on internal:label="Mark all as complete"i
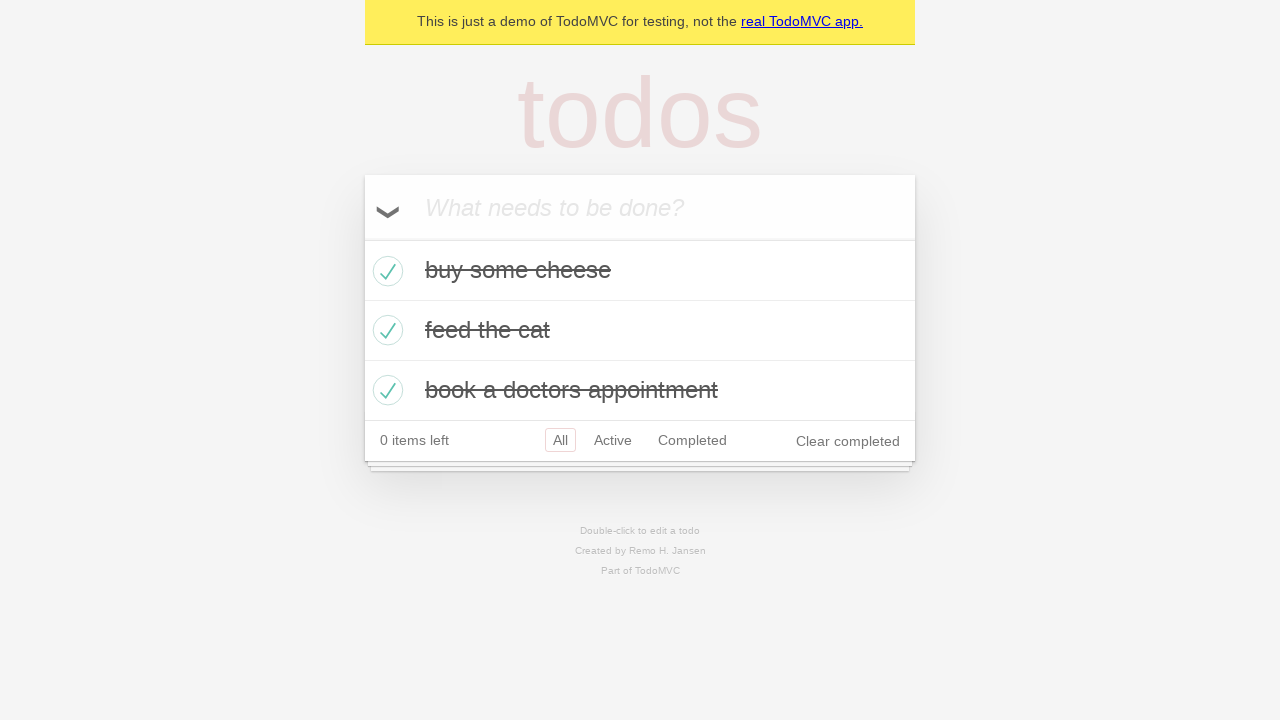

Unchecked 'Mark all as complete' toggle to clear complete state of all todos at (362, 238) on internal:label="Mark all as complete"i
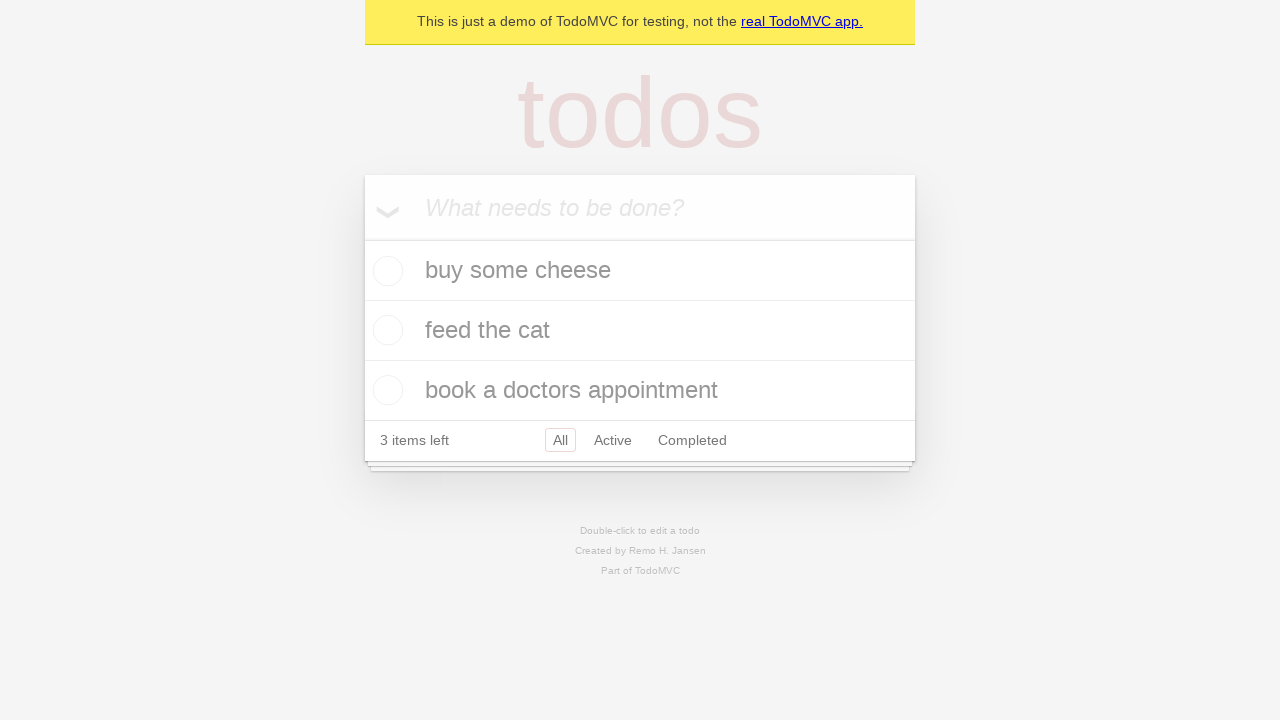

Verified that todo items are present on the page
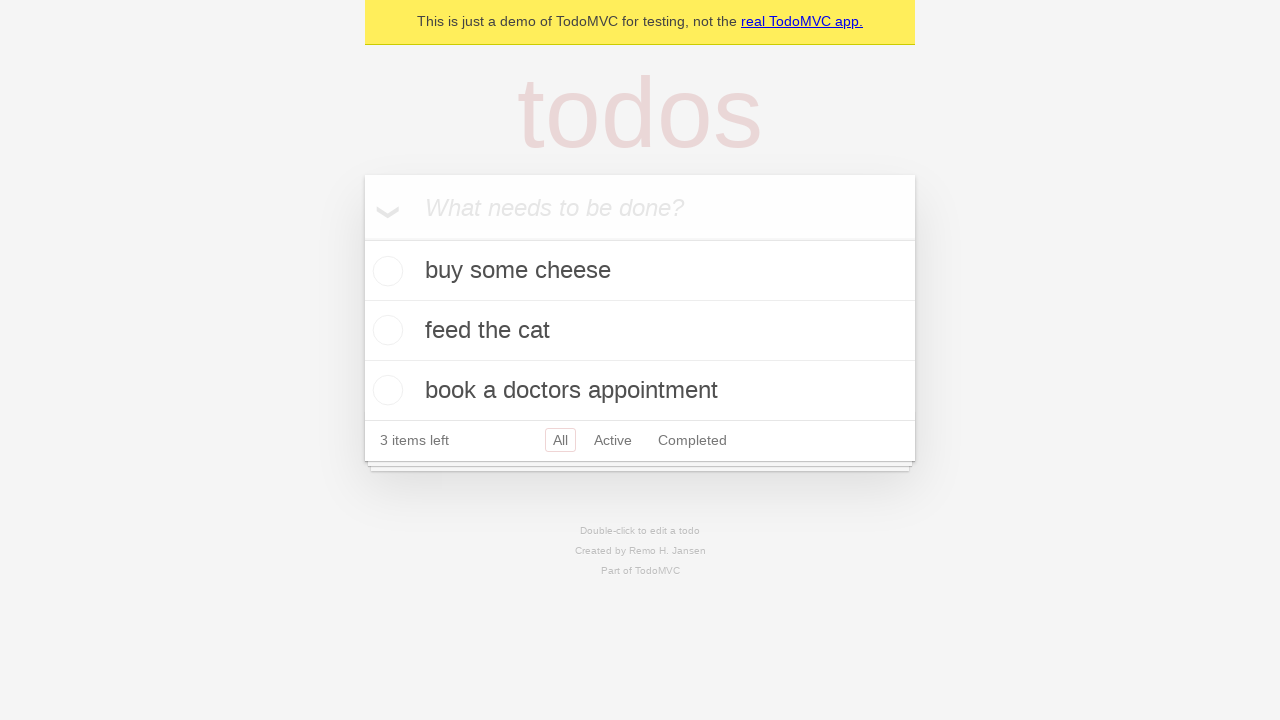

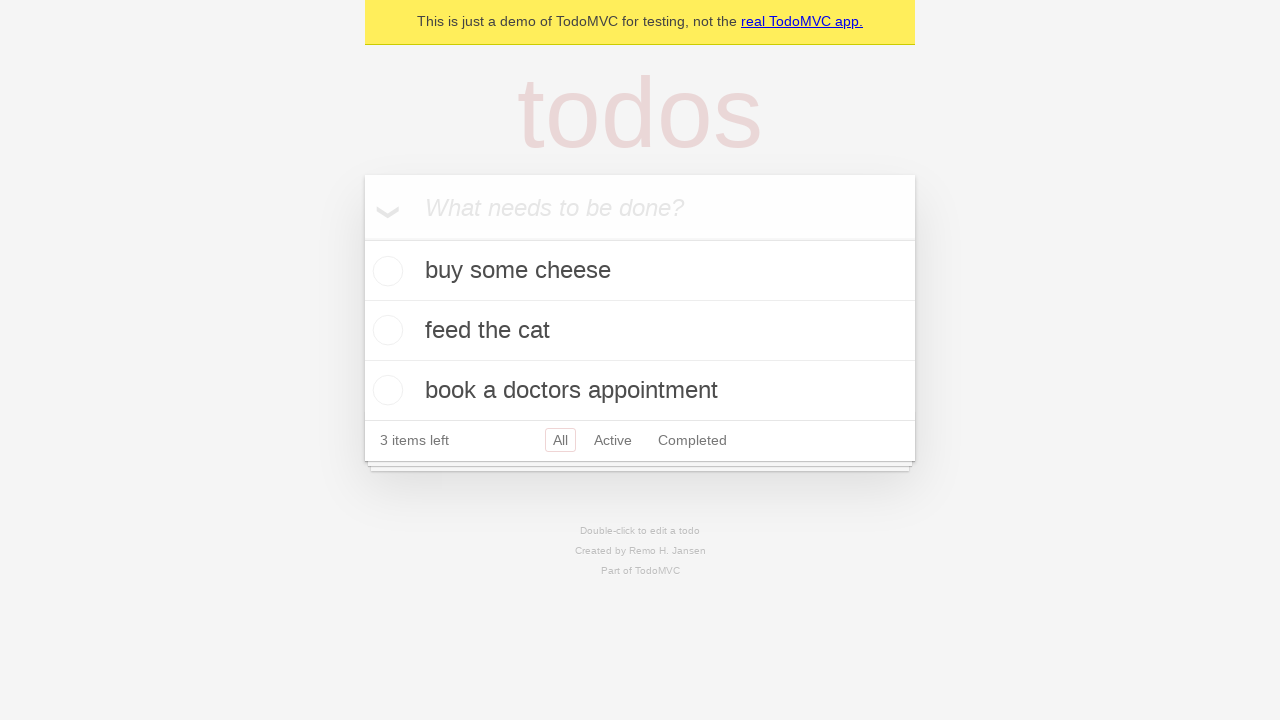